Tests dynamic loading functionality by clicking a start button and waiting for hidden content to appear with "Hello World!" text

Starting URL: https://the-internet.herokuapp.com/dynamic_loading/1

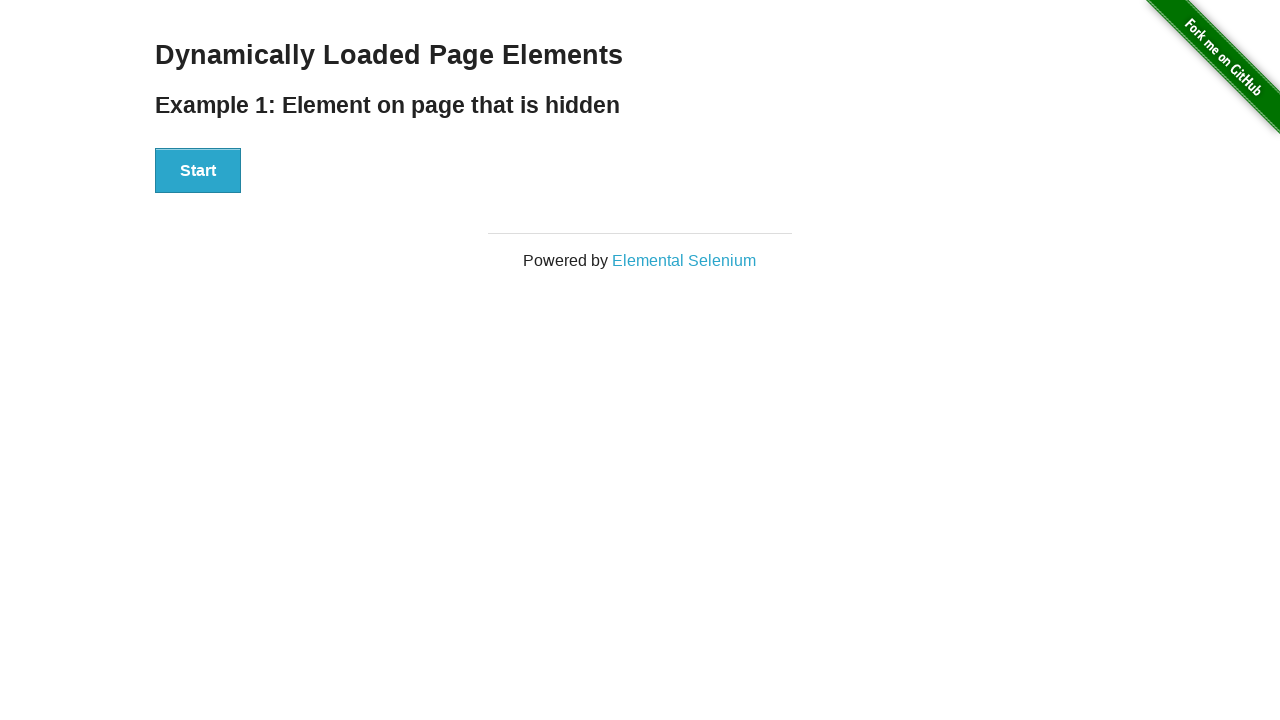

Clicked Start button to trigger dynamic loading at (198, 171) on #start button
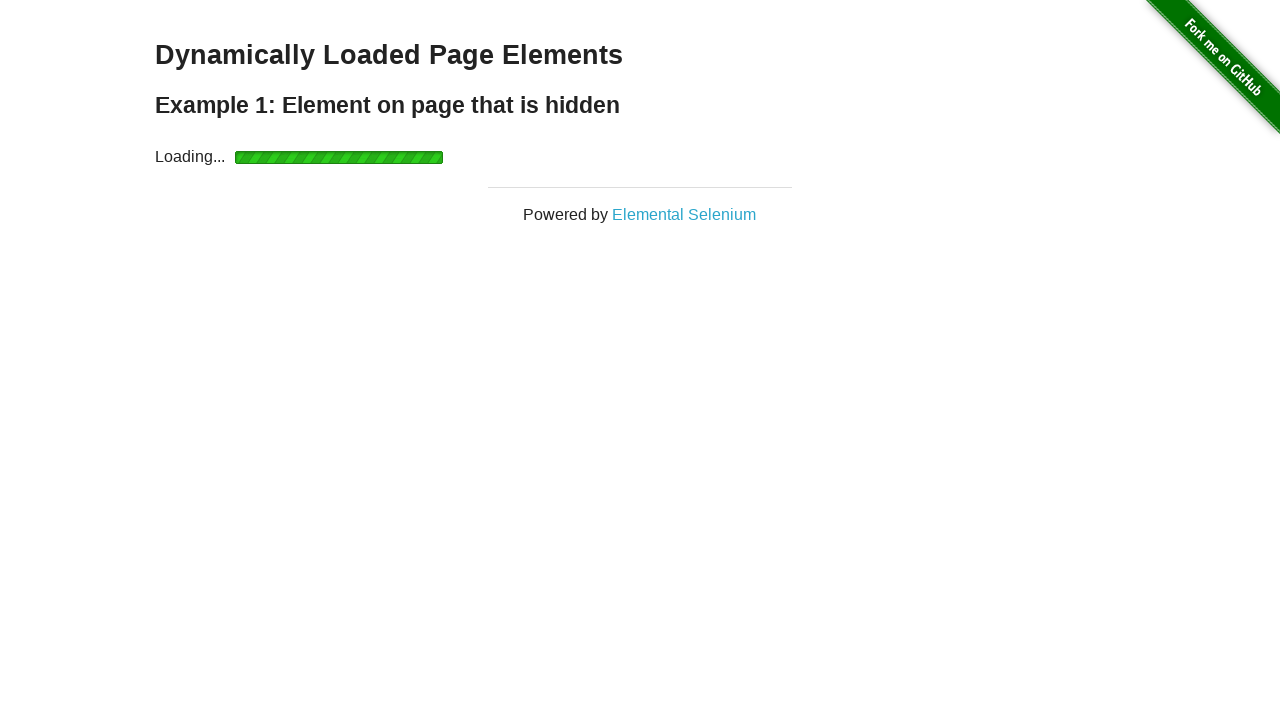

Waited for 'Hello World!' text to appear and become visible
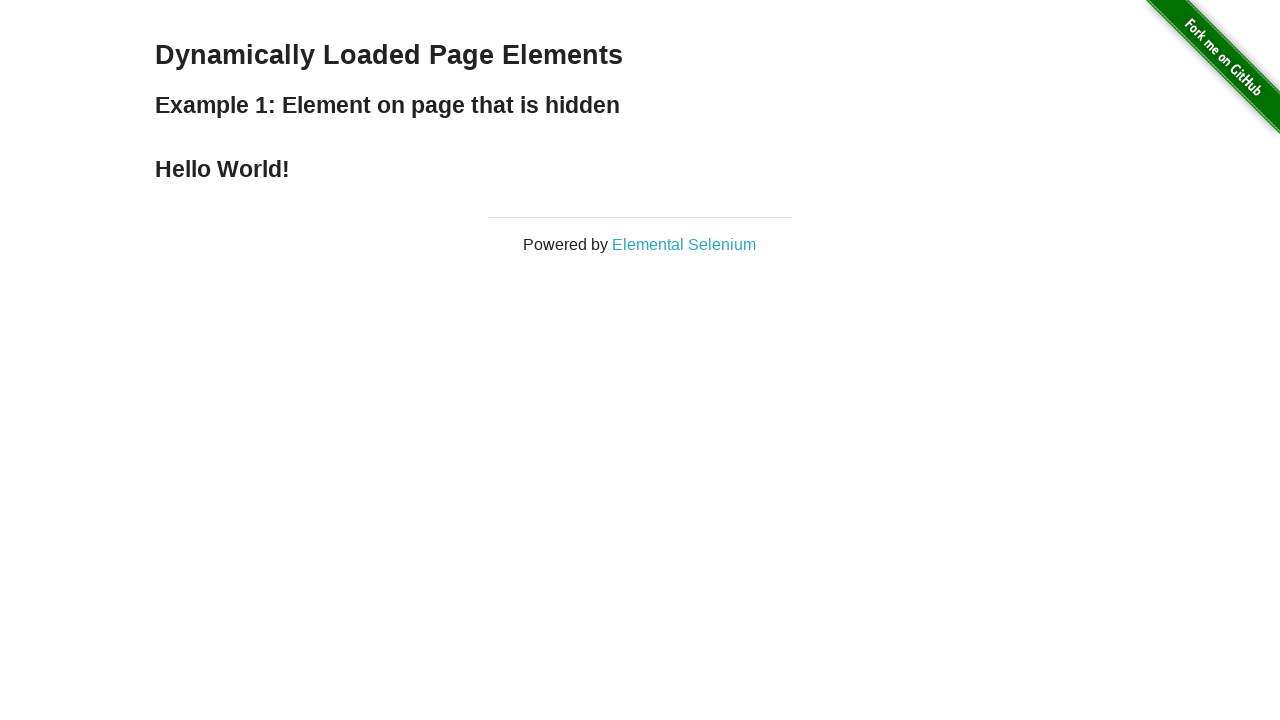

Located the 'Hello World!' element
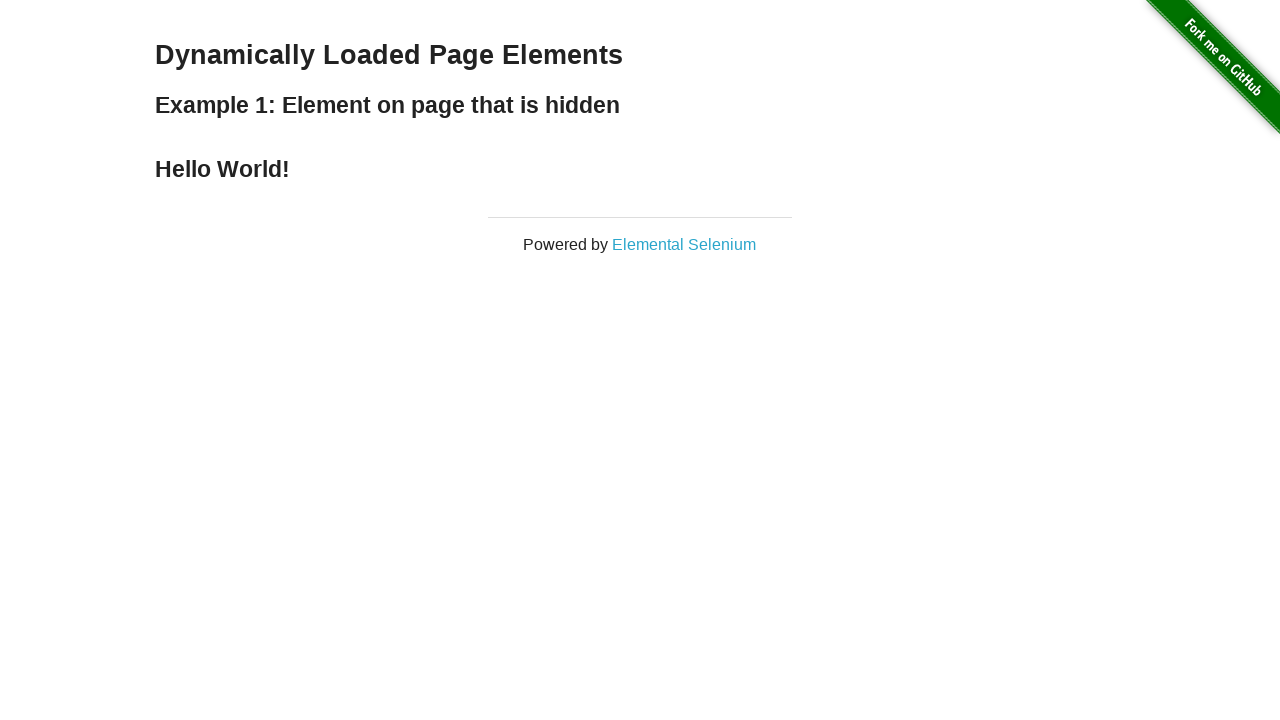

Verified that the text content equals 'Hello World!'
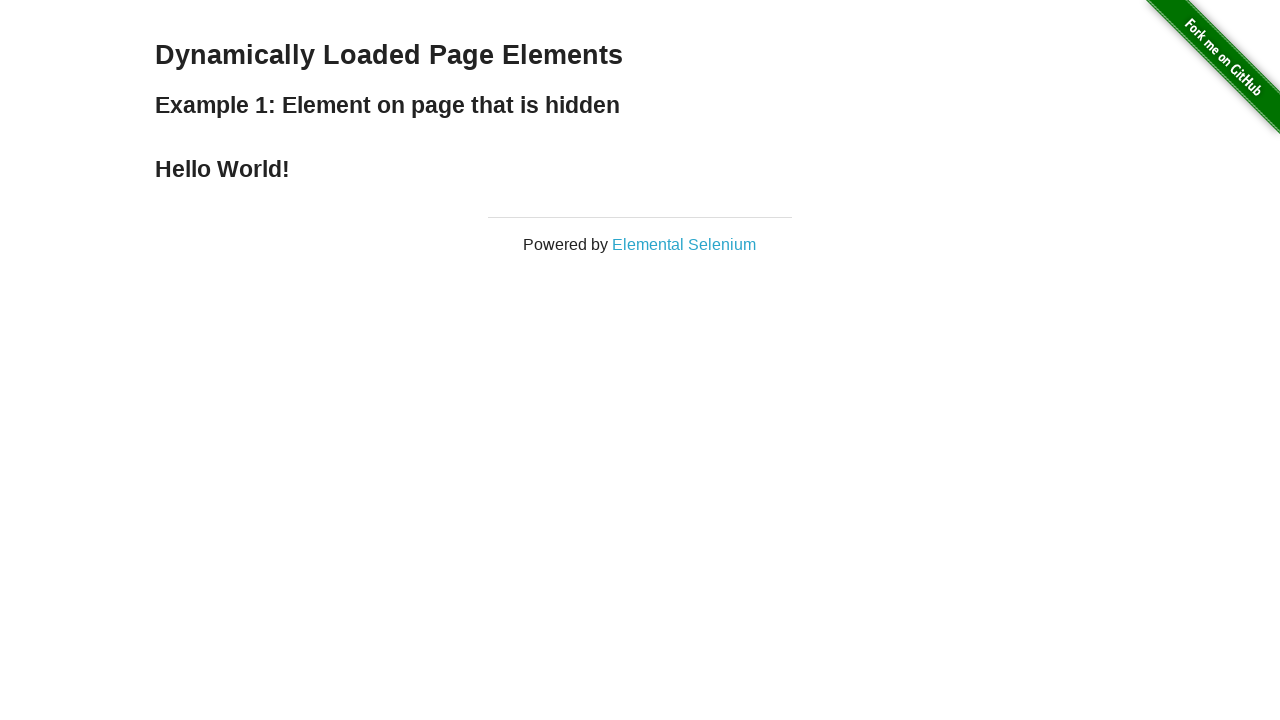

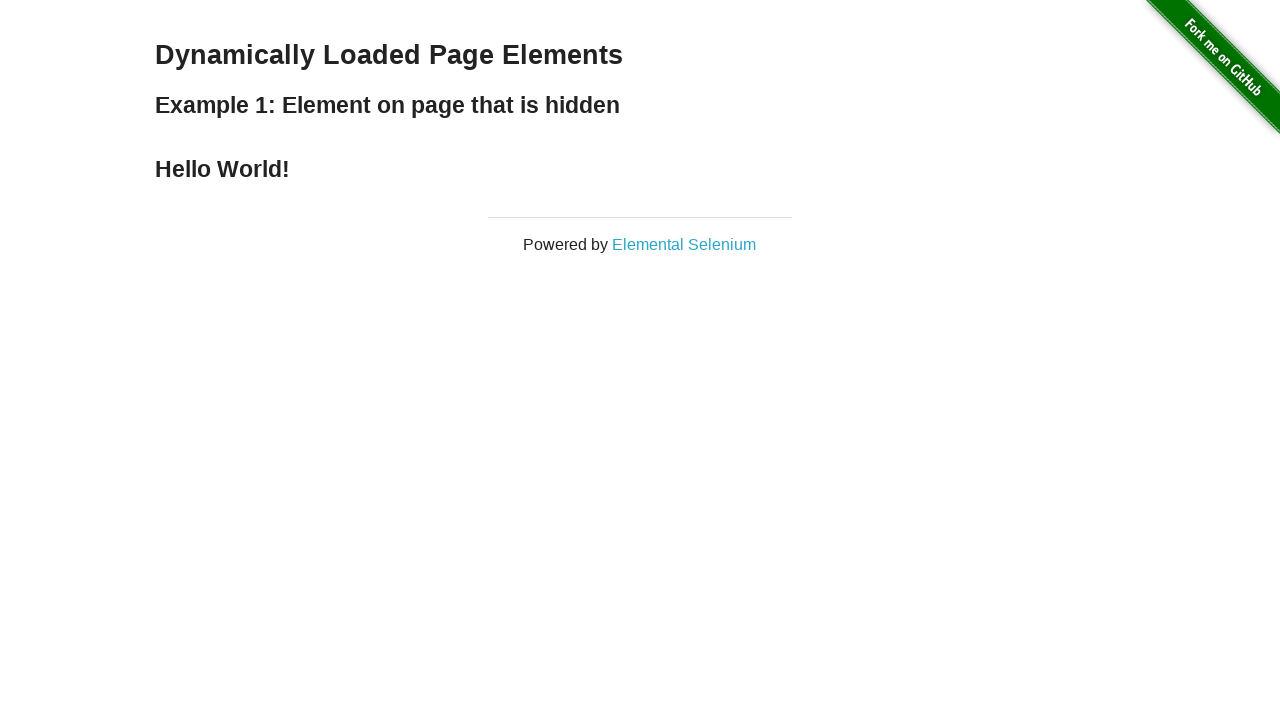